Tests JavaScript interactions on a demo page by clicking an alert button, handling the alert dialog, and scrolling to a button element.

Starting URL: https://omayo.blogspot.com/

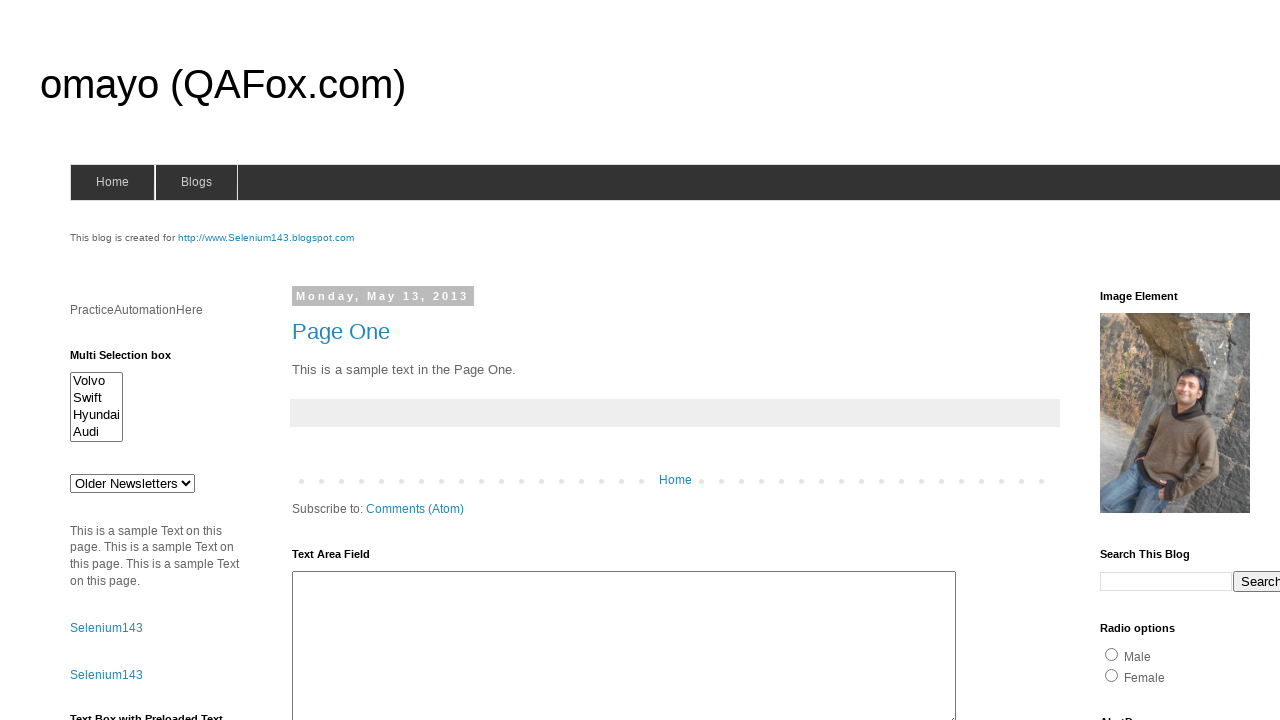

Clicked alert button using JavaScript
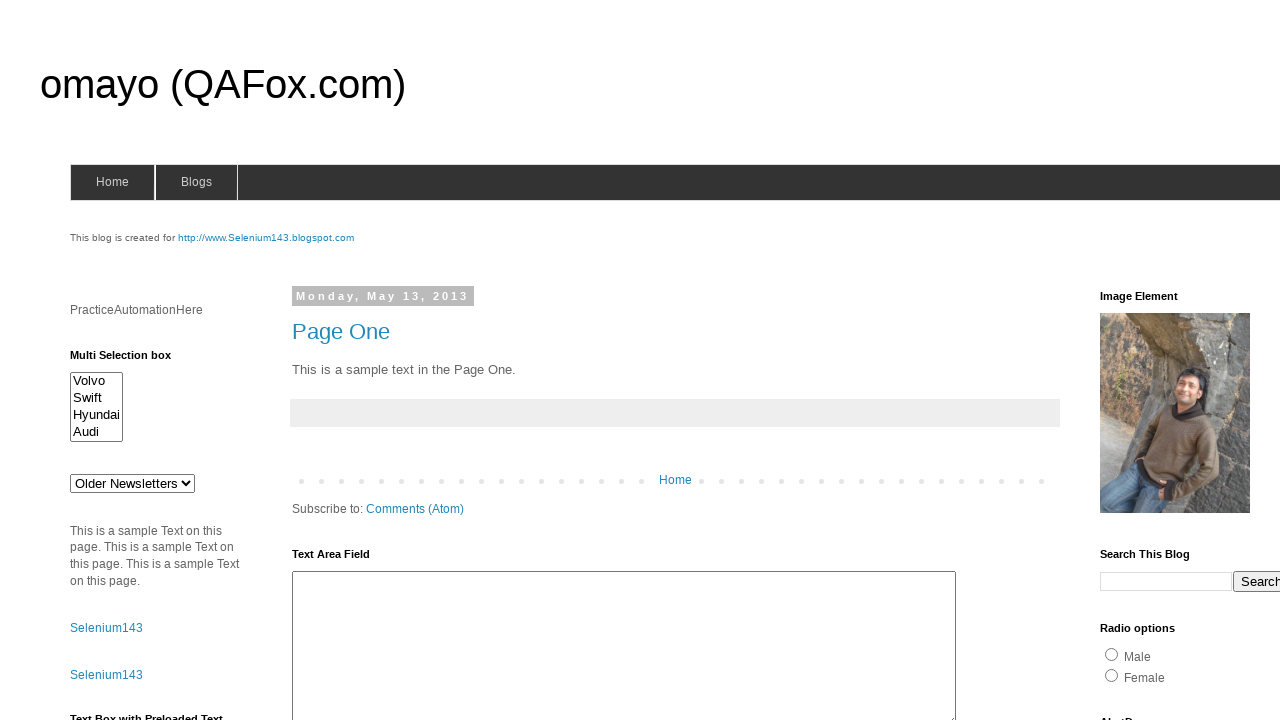

Set up dialog handler to accept alerts
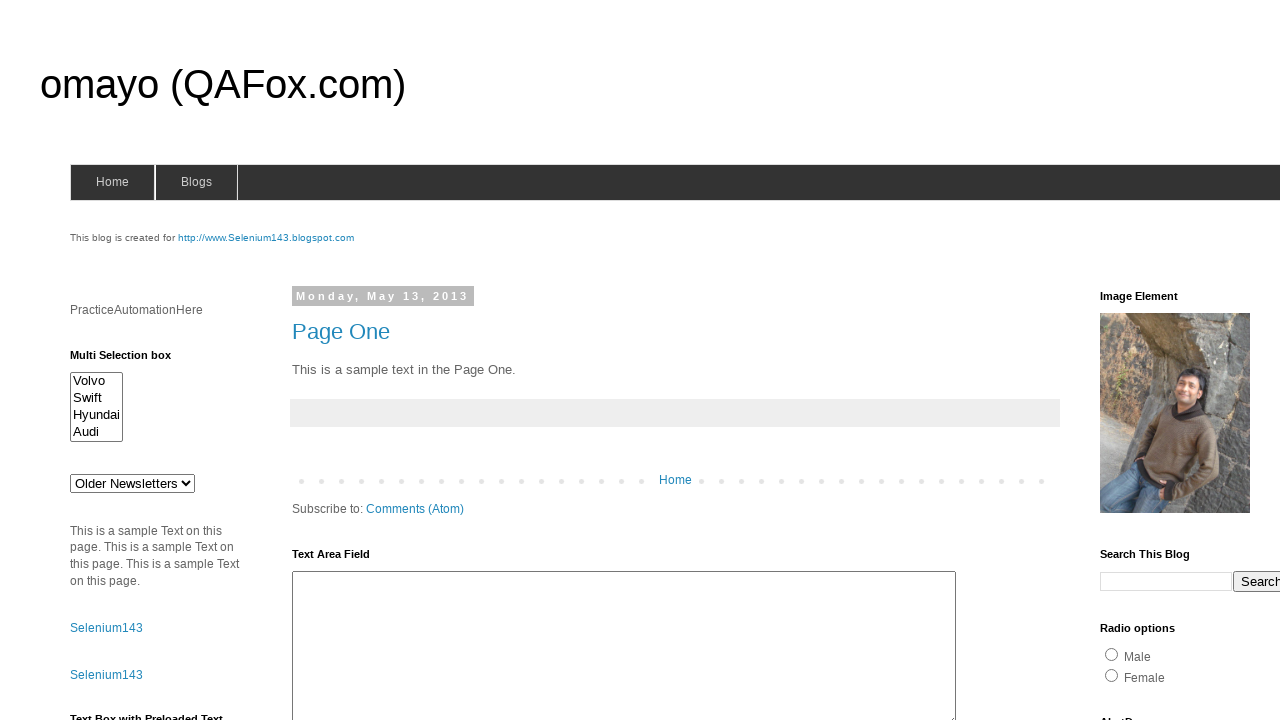

Waited for alert dialog to be processed
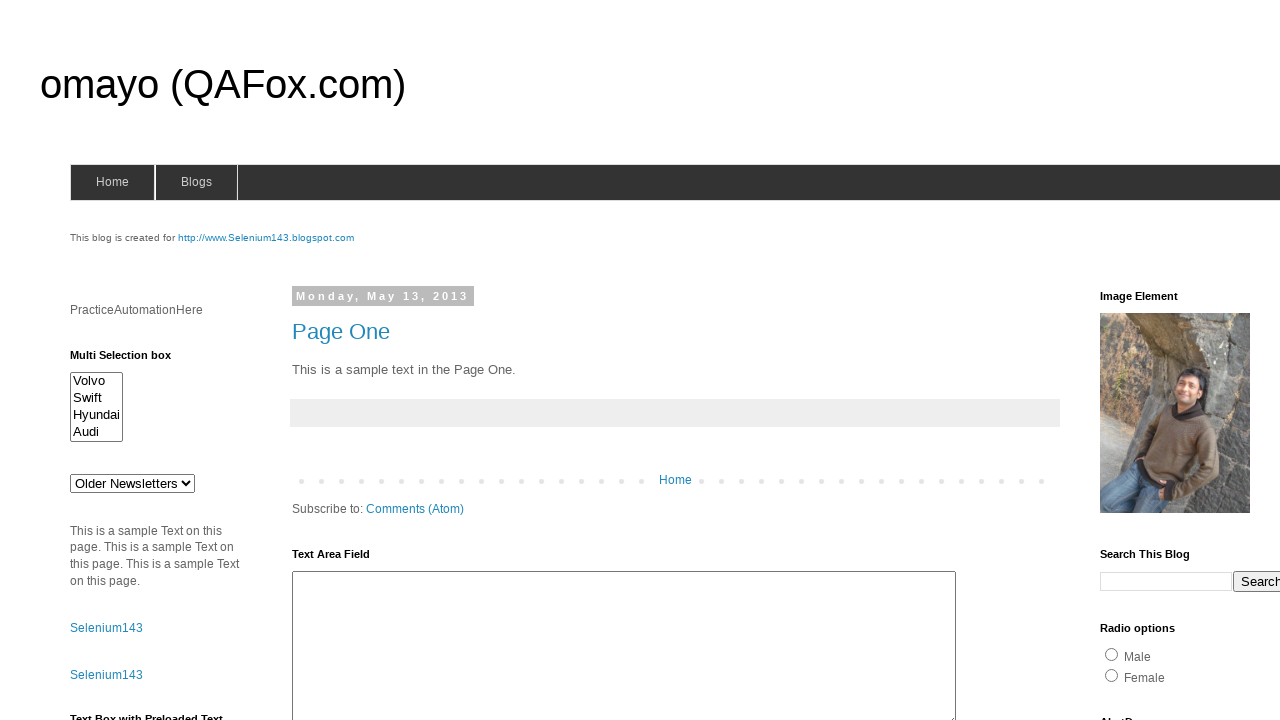

Scrolled to button element with id 'myBtn'
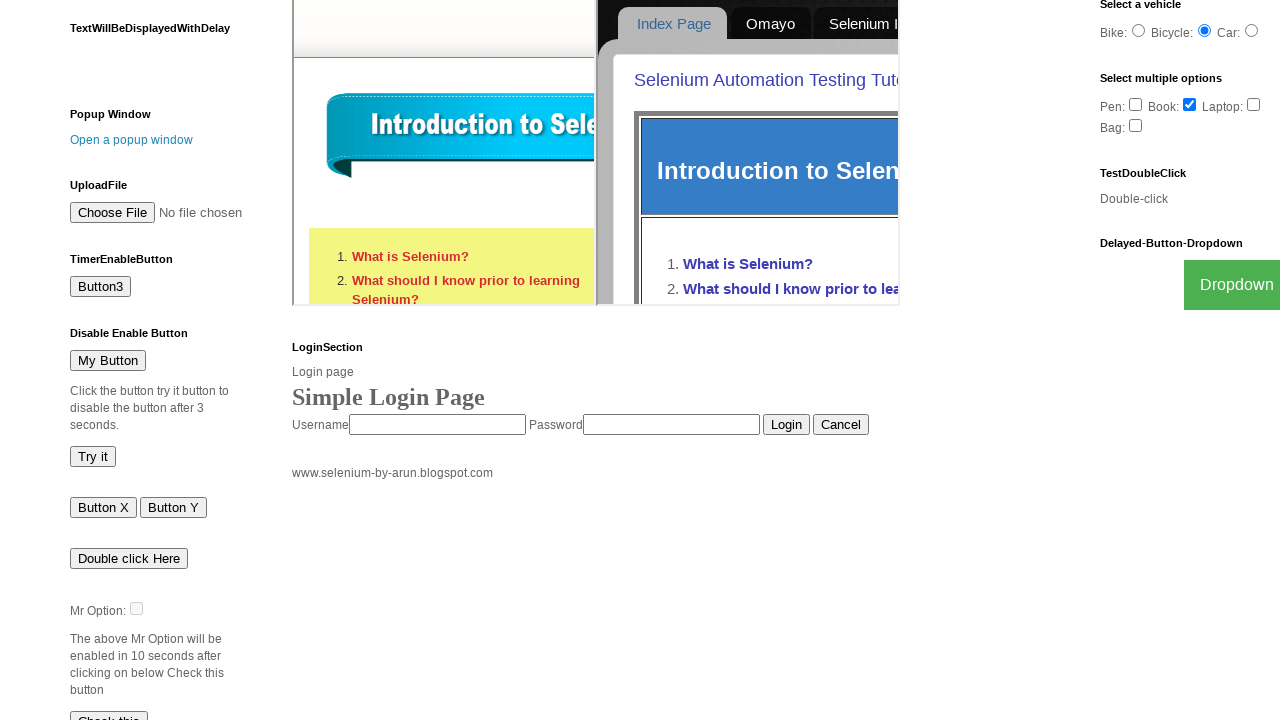

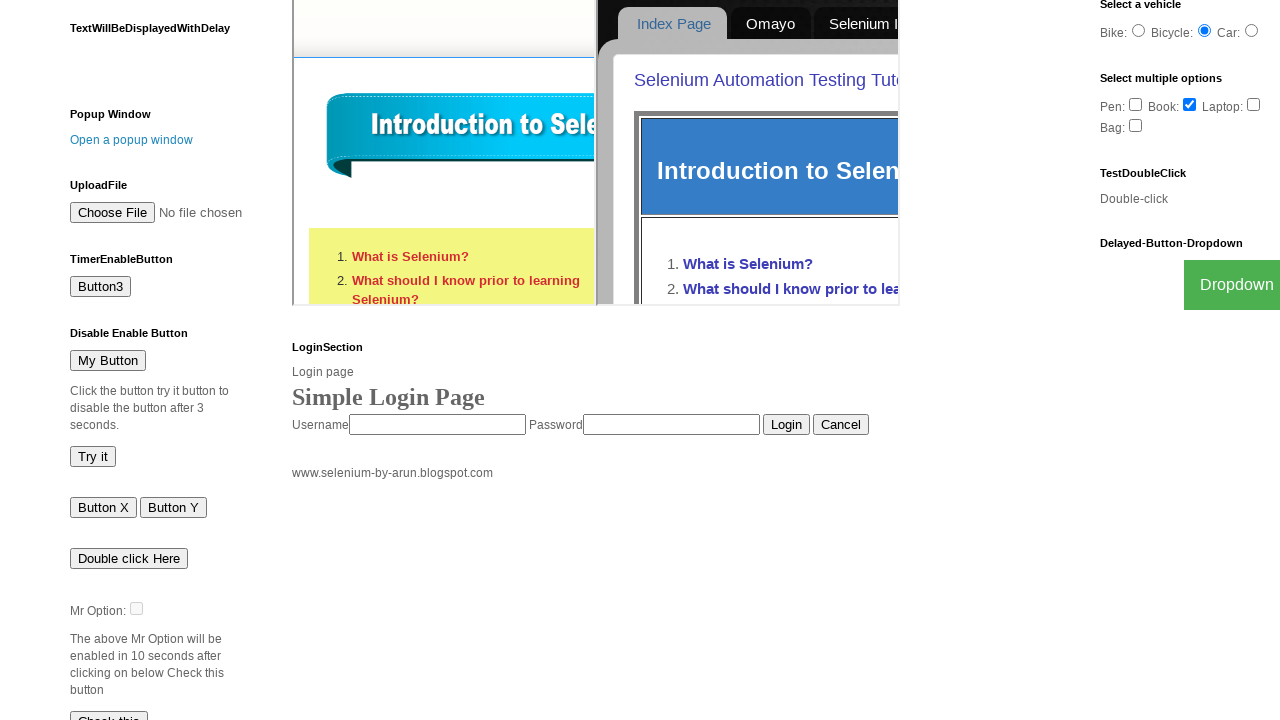